Tests the basic alert dialog by clicking a button that triggers an alert and accepting it

Starting URL: https://test-with-me-app.vercel.app/learning/web-elements/alerts

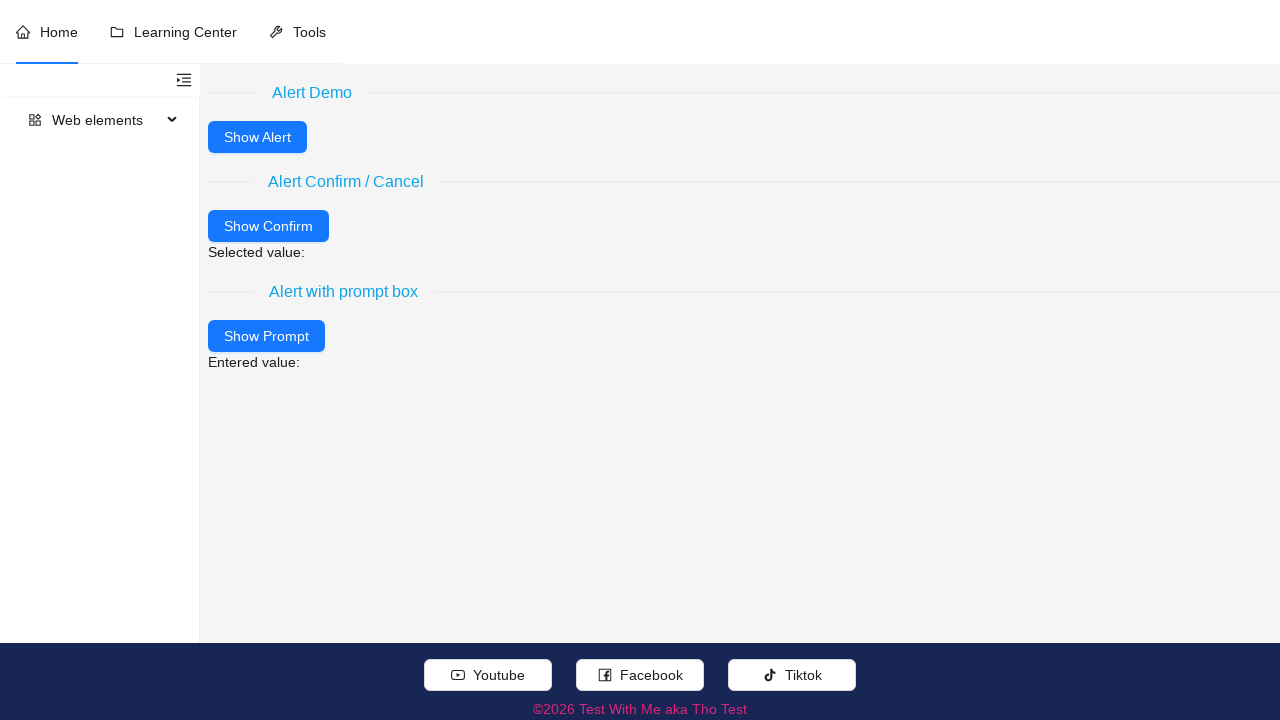

Set up handler to accept alert dialogs
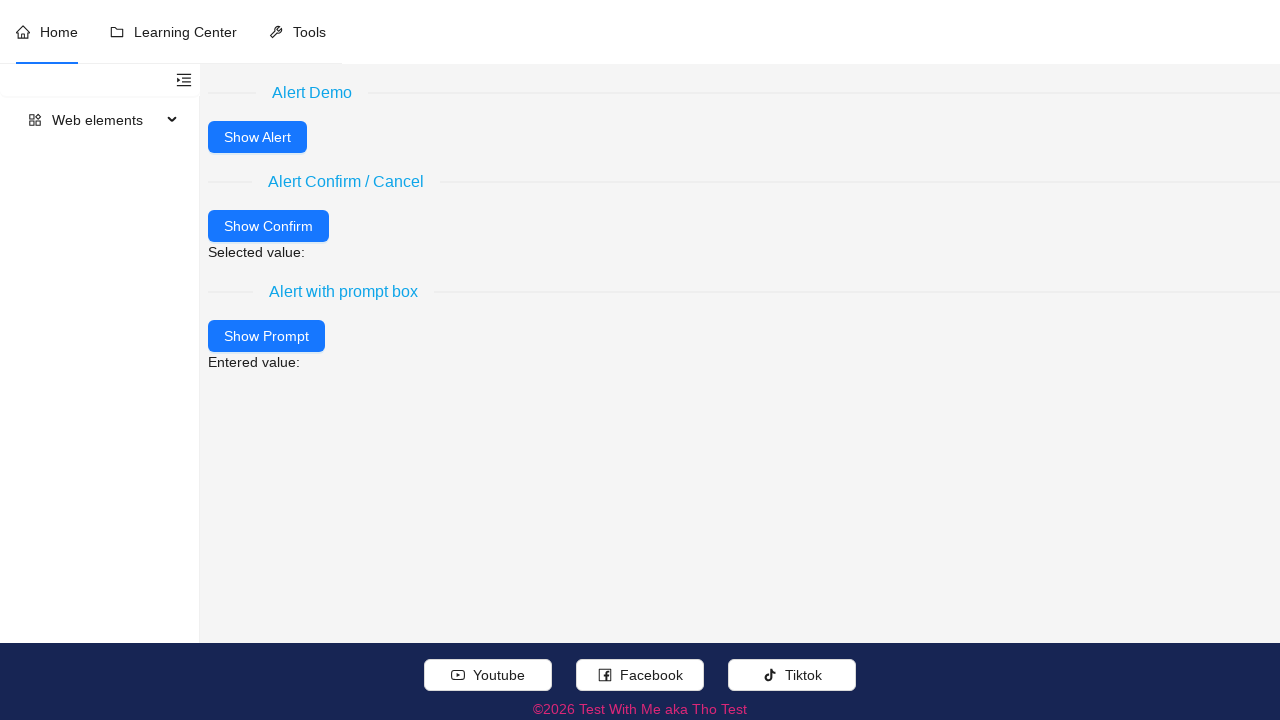

Clicked the 'Show Alert' button which triggered an alert dialog at (258, 137) on xpath=//button[.//text()[normalize-space()='Show Alert']]
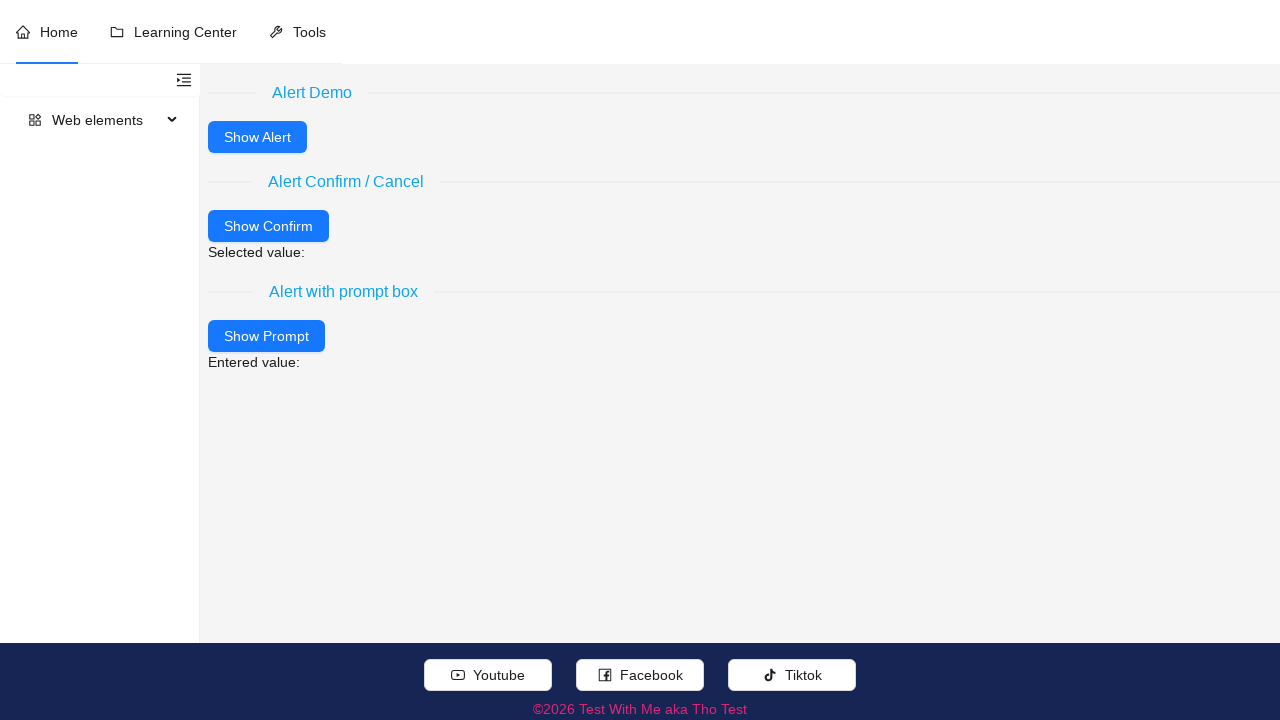

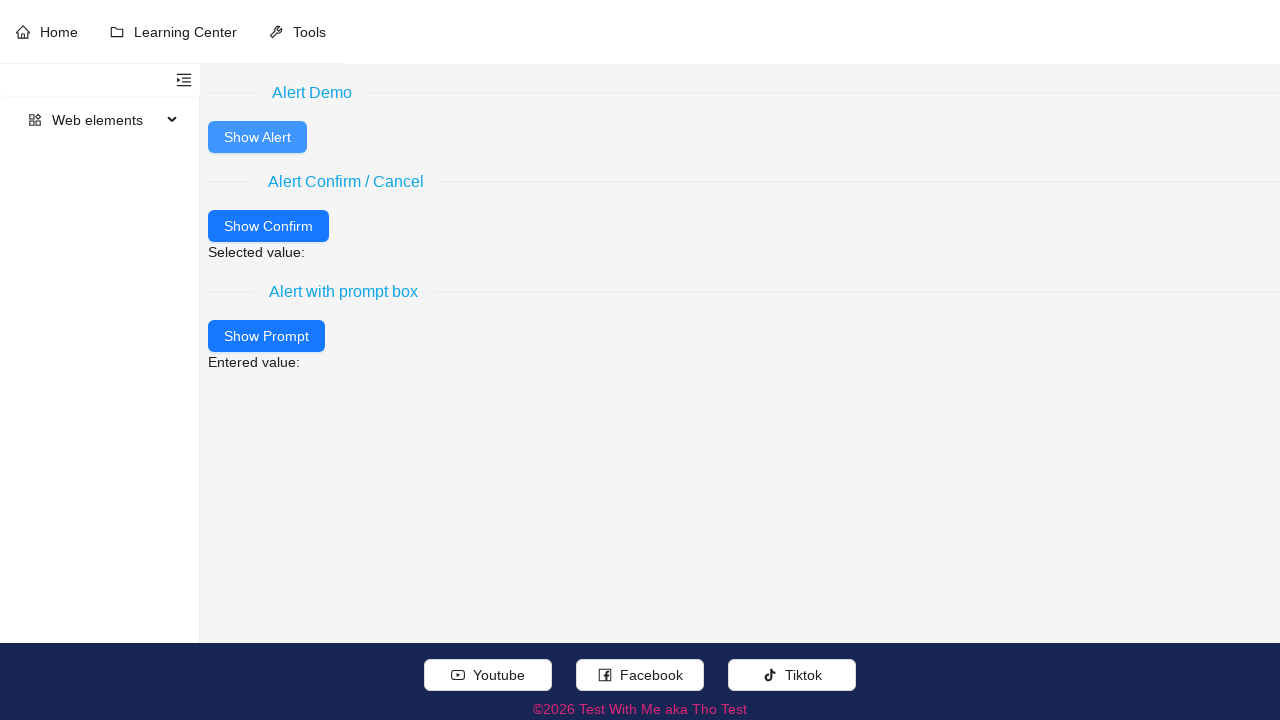